Tests checkbox toggle functionality by clicking a checkbox to select it, verifying selection, clicking again to deselect, and verifying deselection.

Starting URL: https://rahulshettyacademy.com/AutomationPractice/

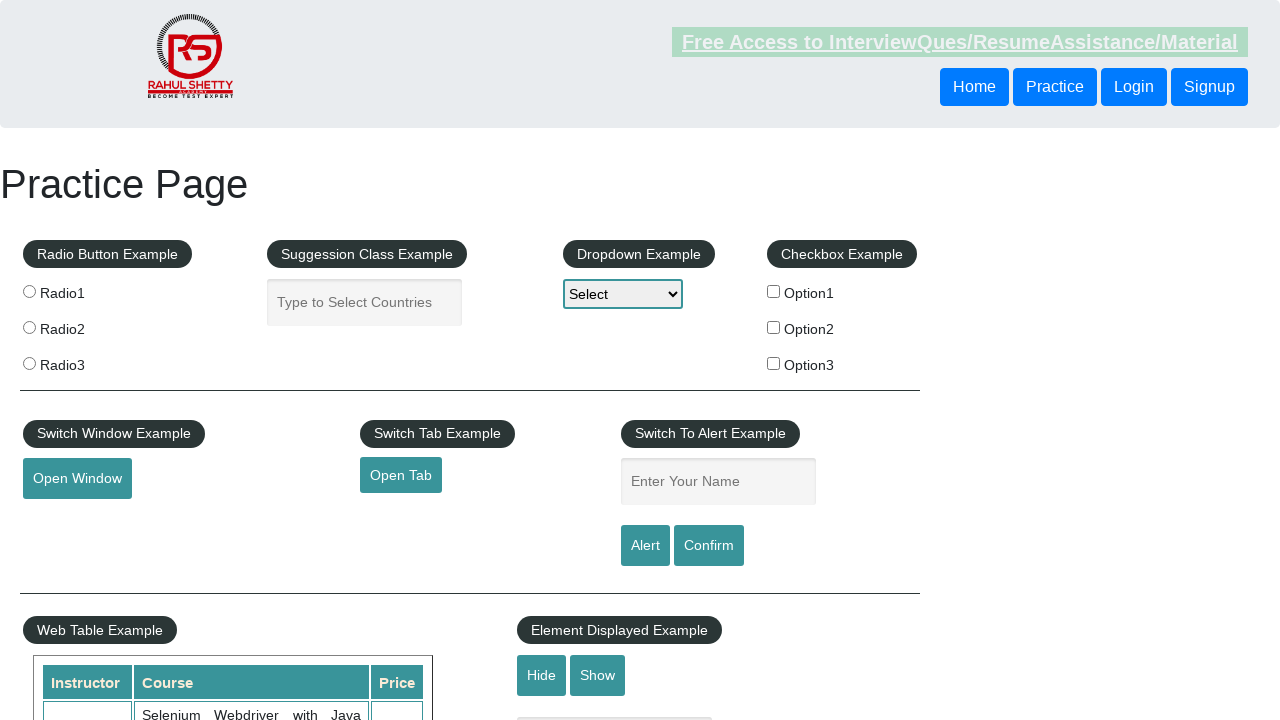

Navigated to AutomationPractice page
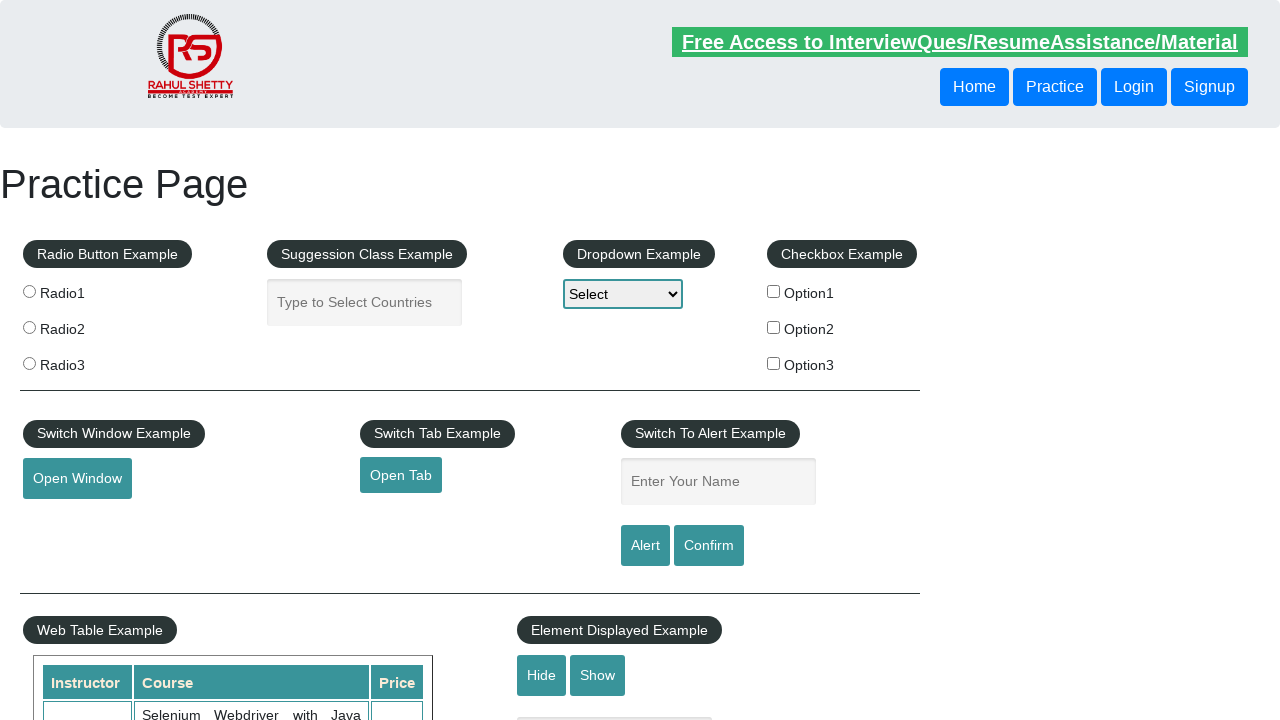

Clicked checkbox to select it at (774, 291) on input[type='checkbox']
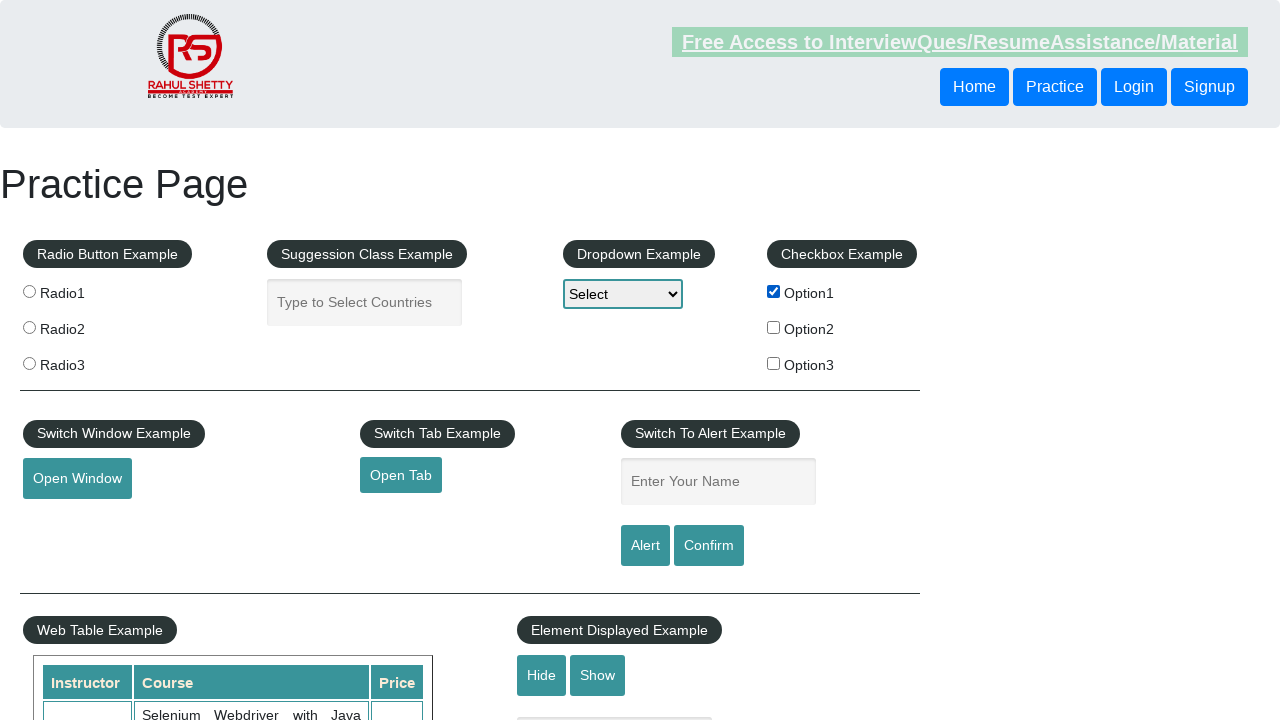

Verified checkbox is selected
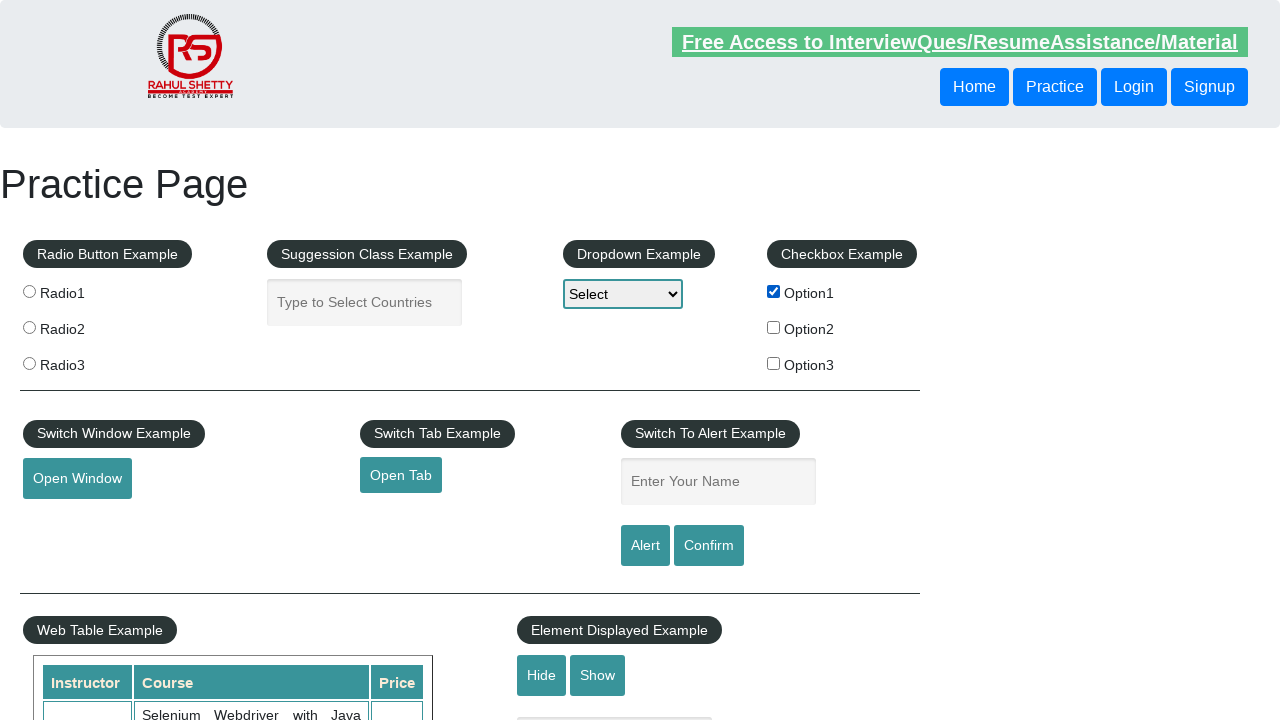

Clicked checkbox again to deselect it at (774, 291) on input[type='checkbox']
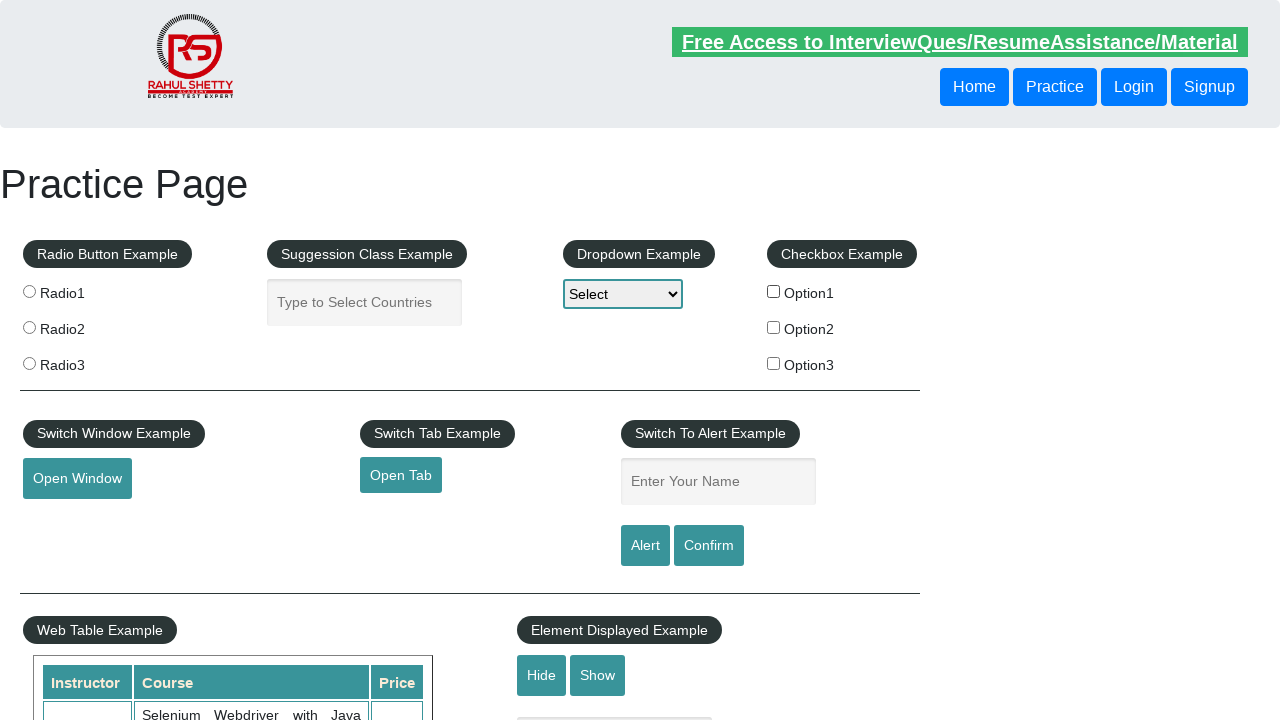

Verified checkbox is deselected
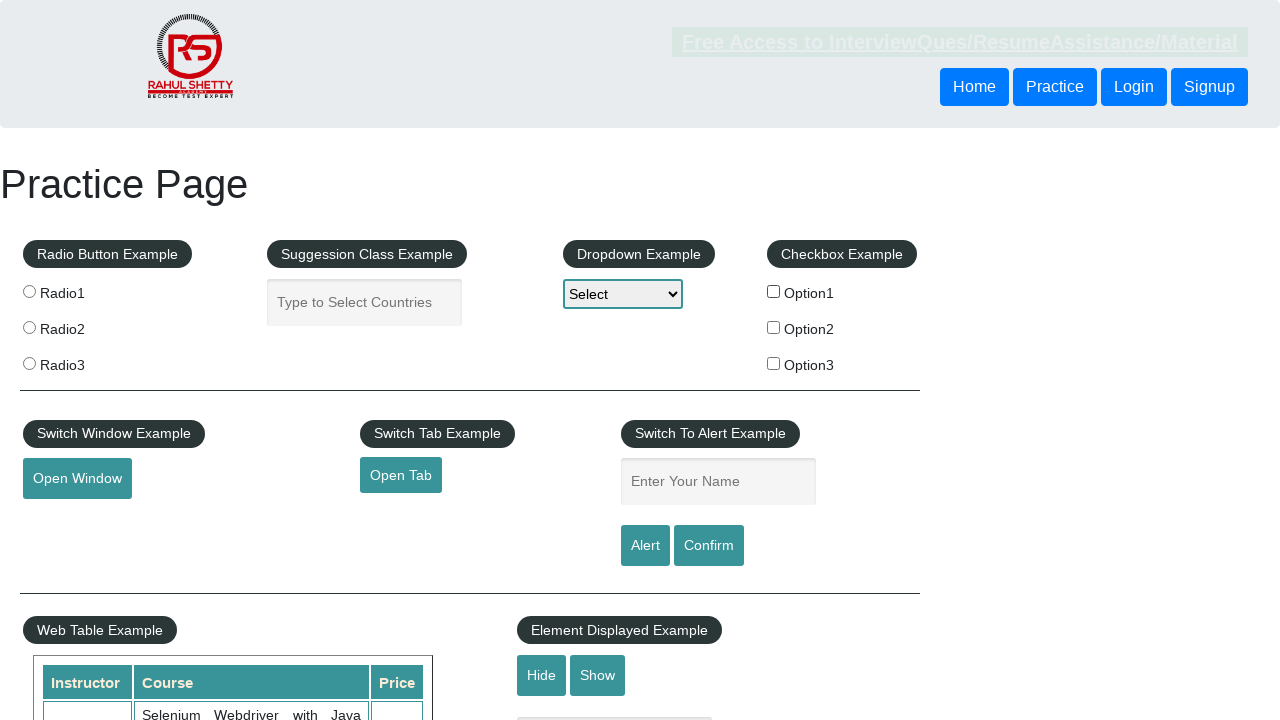

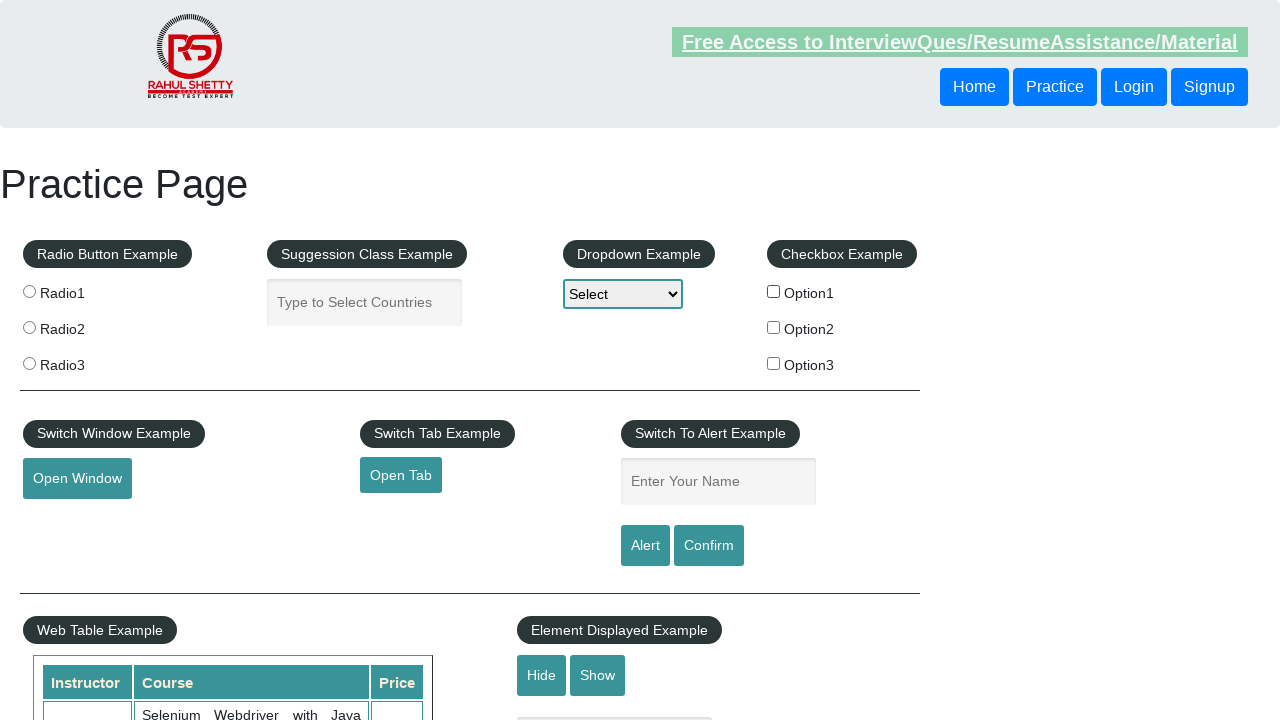